Tests double-click event by double-clicking on an element within an iframe

Starting URL: https://www.w3schools.com/jsref/tryit.asp?filename=tryjsref_ondblclick_html

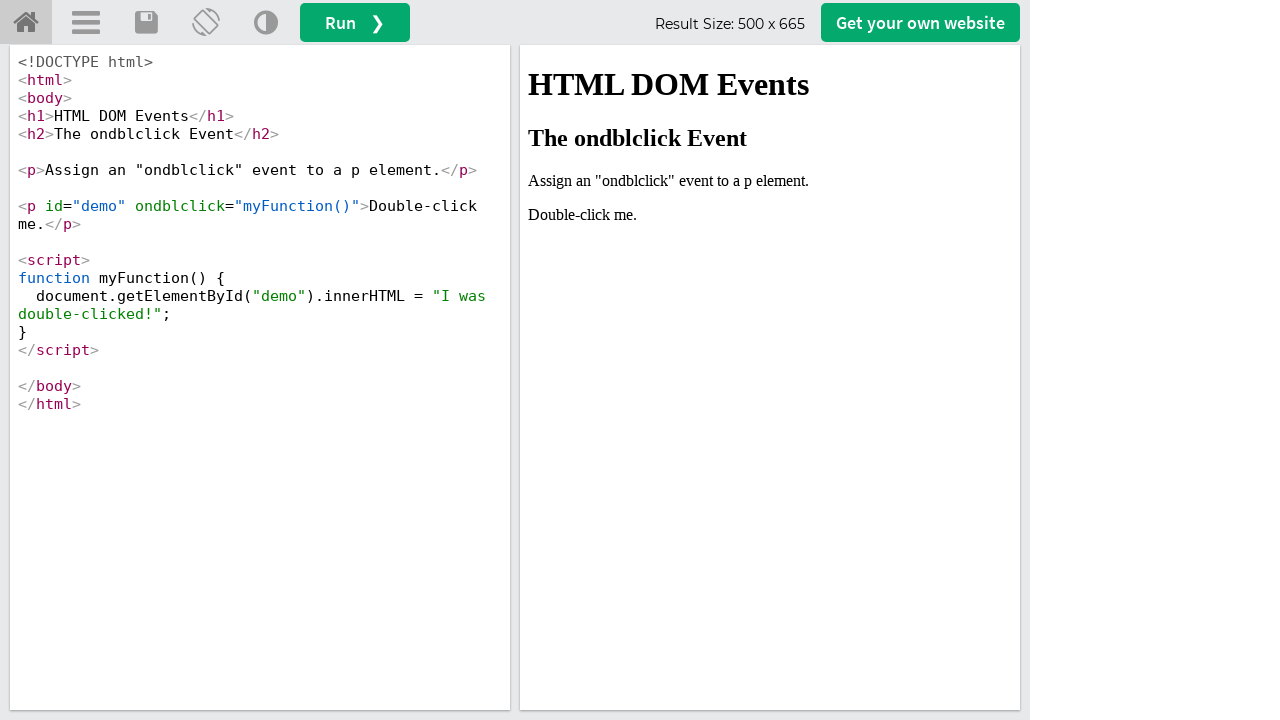

Waited for iframe with id 'iframeResult' to load
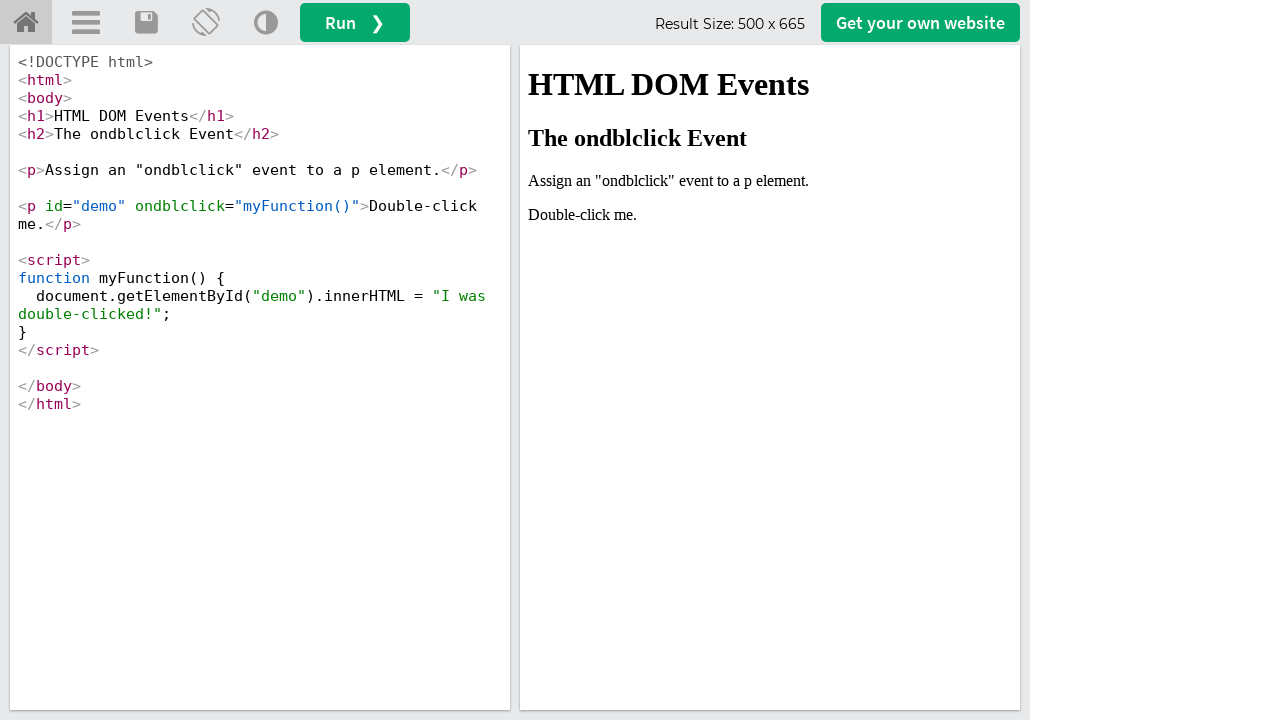

Located iframe element with id 'iframeResult'
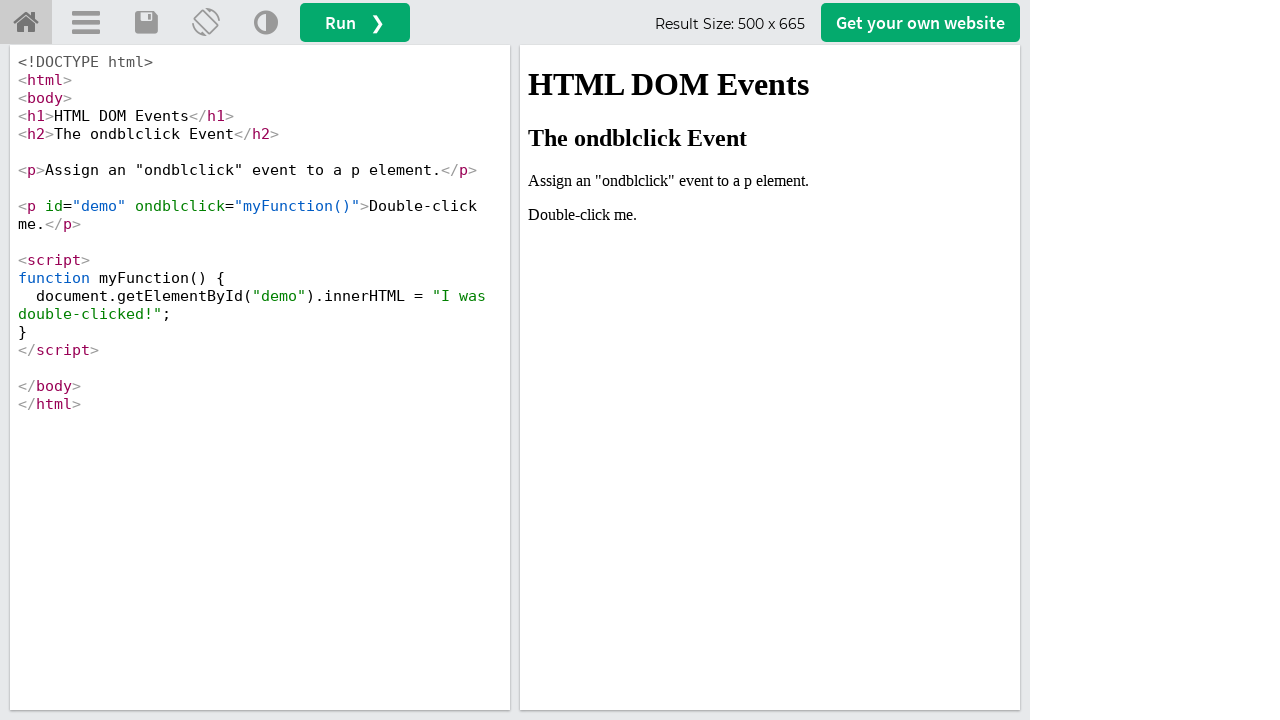

Double-clicked on demo element within iframe to trigger ondblclick event at (770, 215) on #iframeResult >> internal:control=enter-frame >> #demo
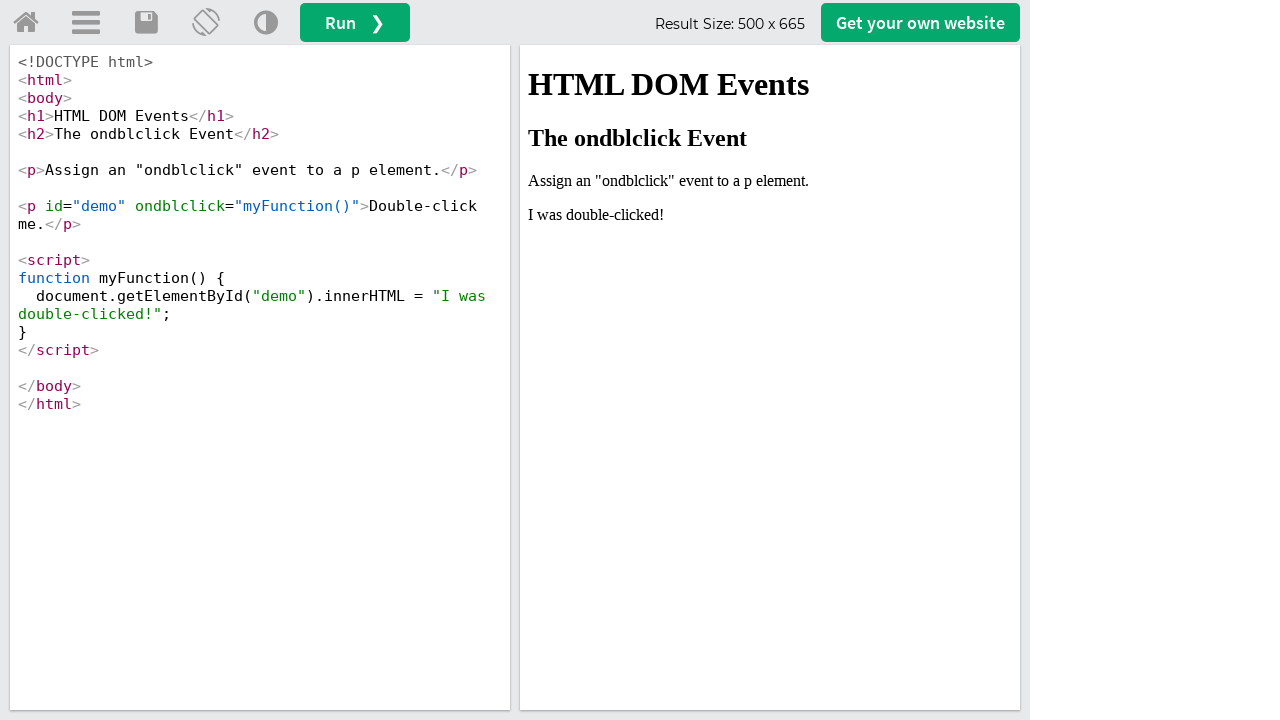

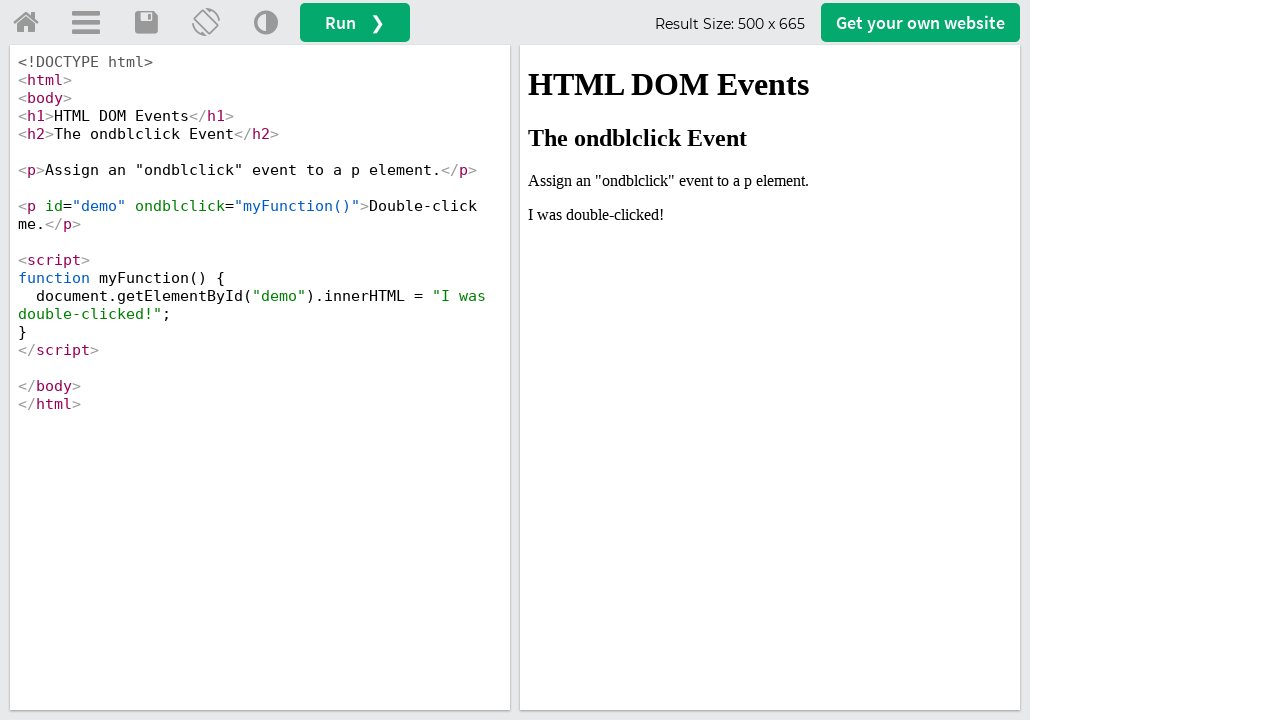